Tests a confirm dialog by accepting it and verifying the acceptance message

Starting URL: https://selenium08.blogspot.com/2019/07/alert-test.html

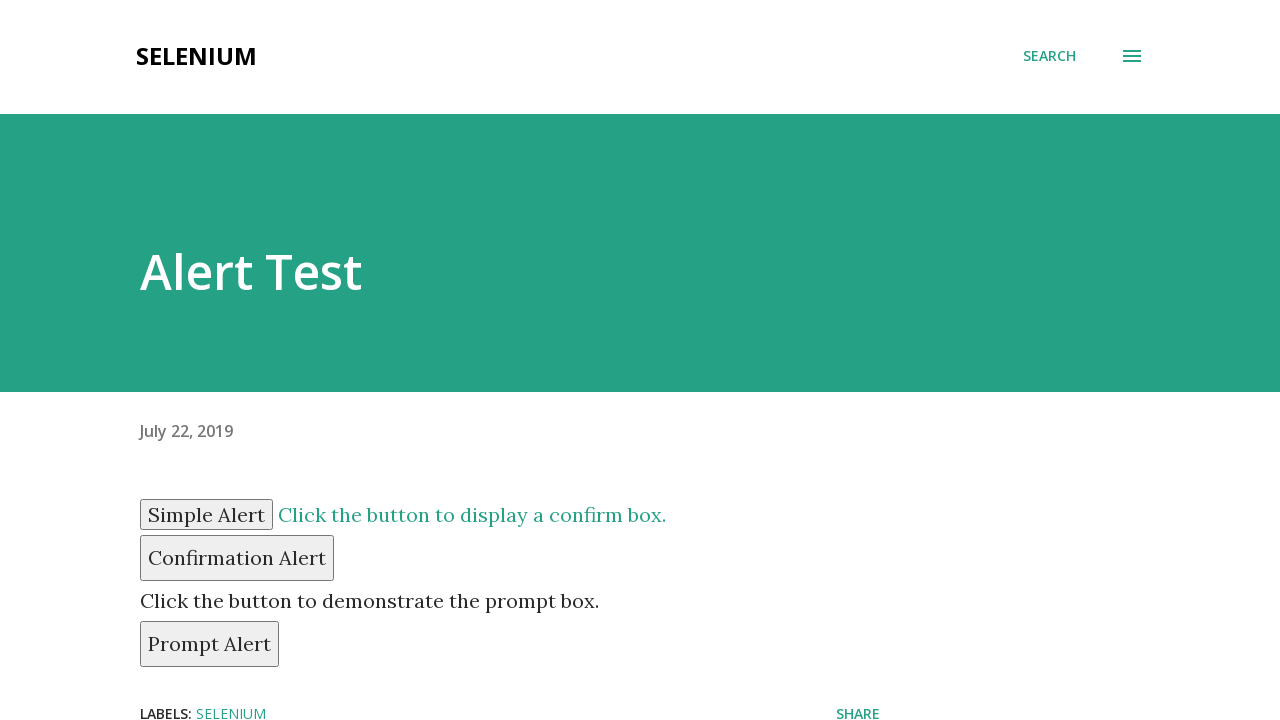

Set up dialog handler to accept confirm dialogs
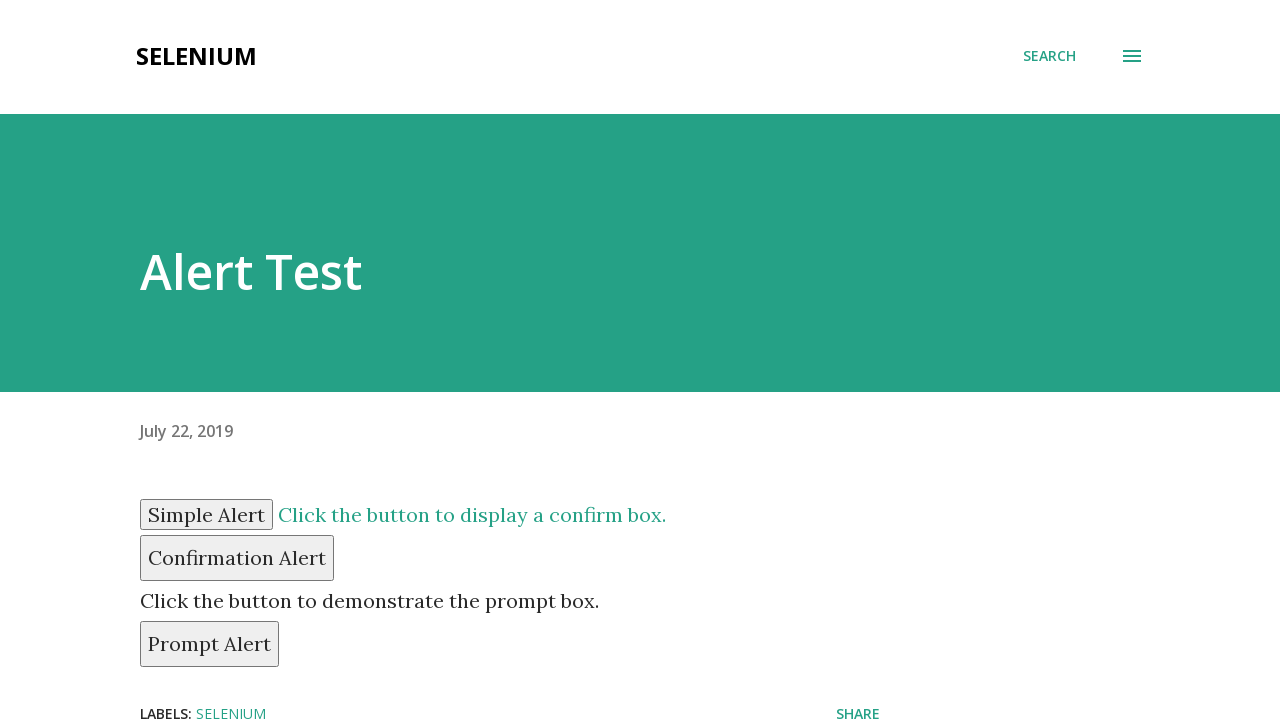

Clicked confirm button to trigger confirm dialog at (237, 558) on #confirm
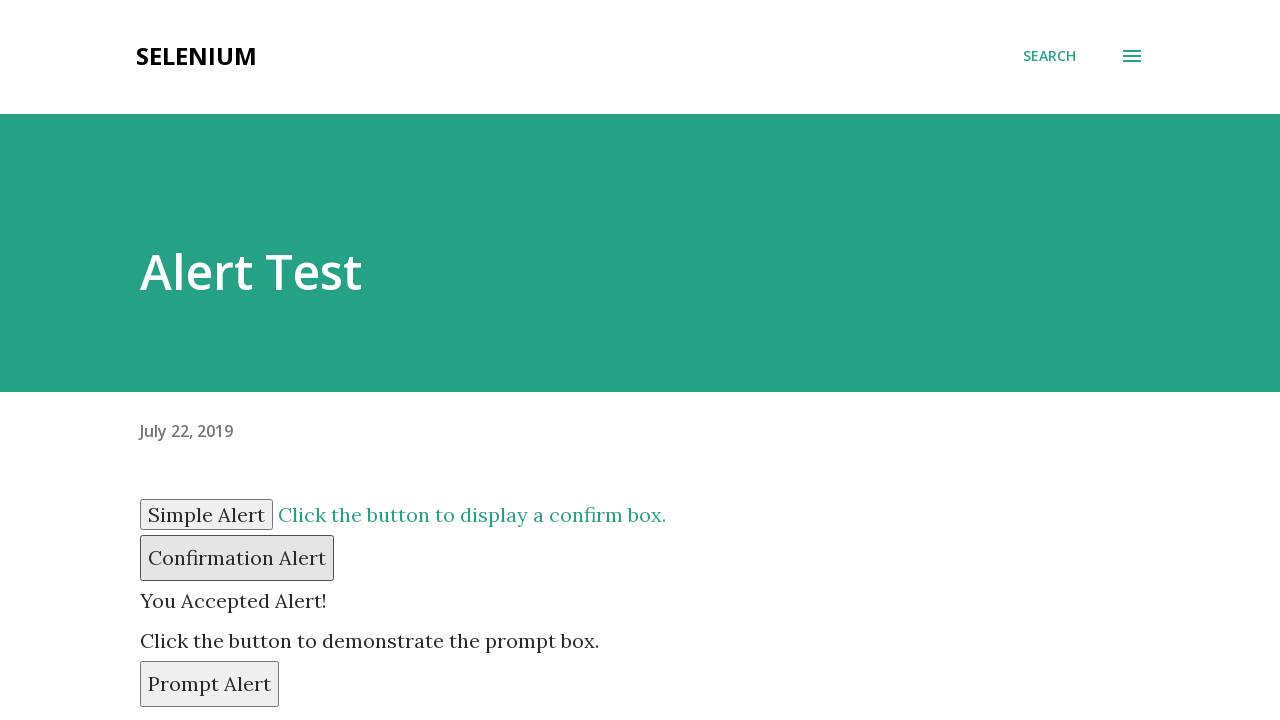

Verified that acceptance message 'You Accepted Alert!' is displayed
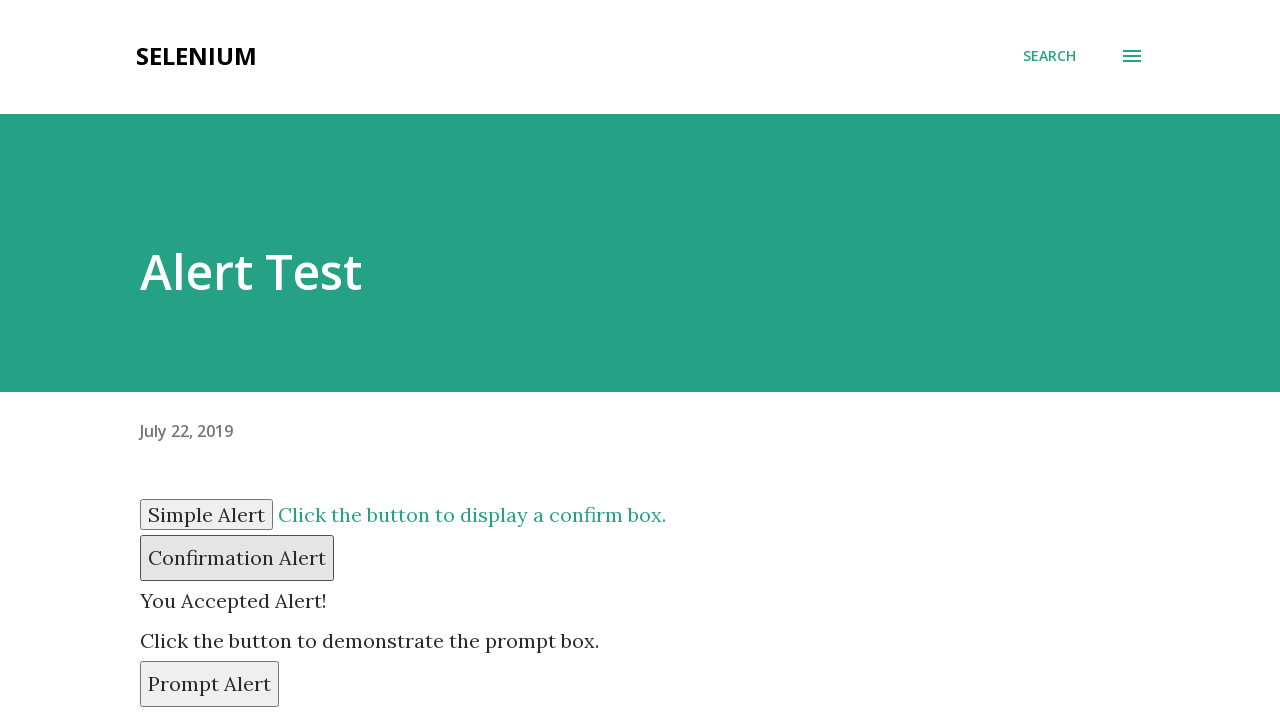

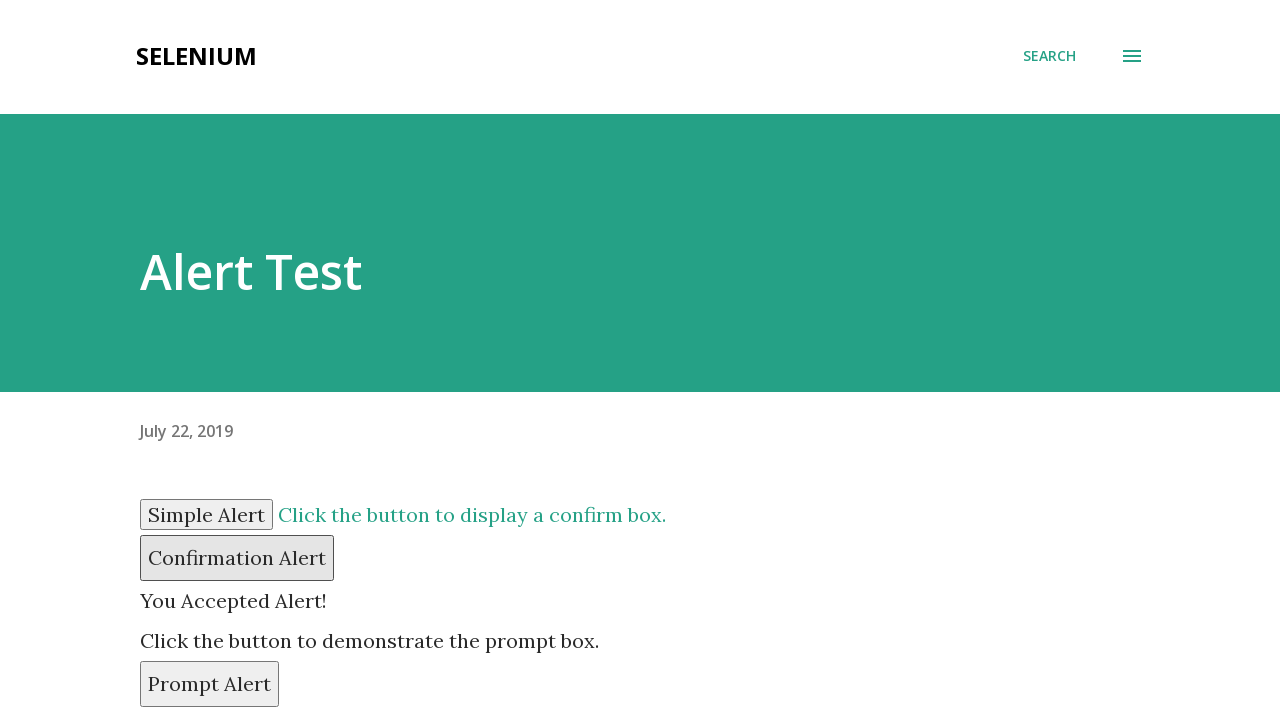